Navigates to the Mumbai Indians cricket team website

Starting URL: https://www.mumbaiindians.com/

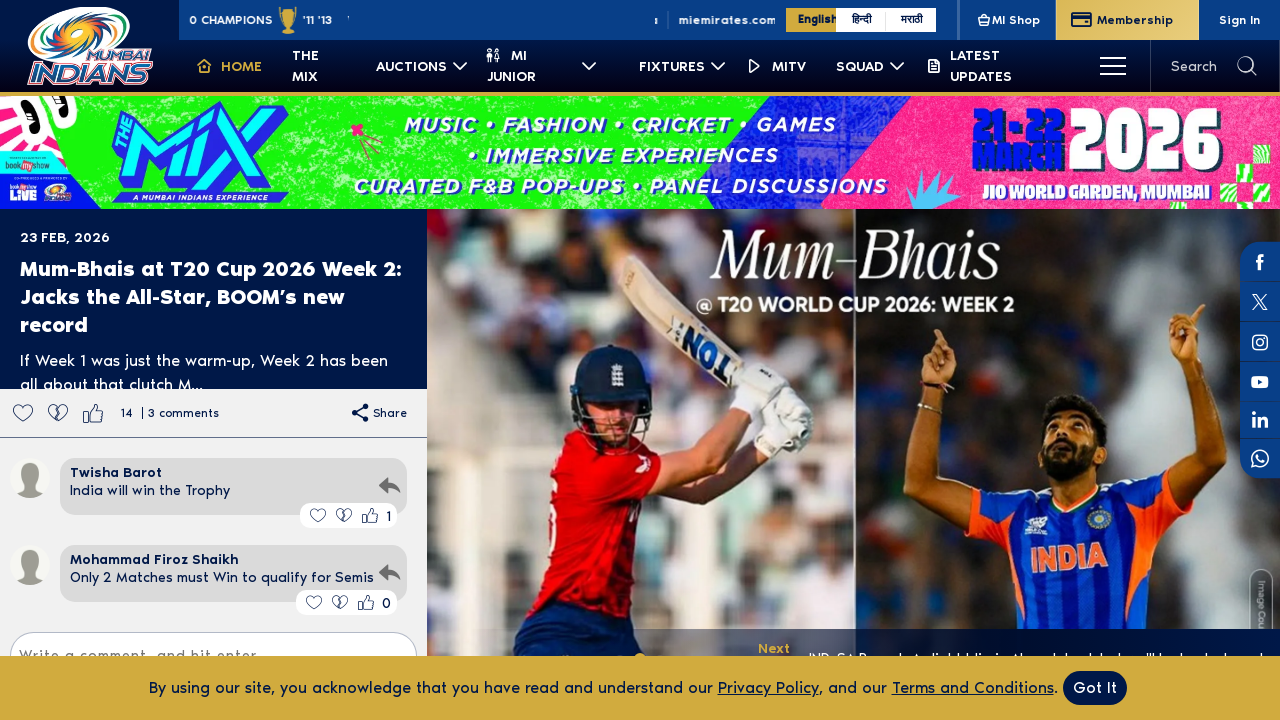

Navigated to Mumbai Indians cricket team website
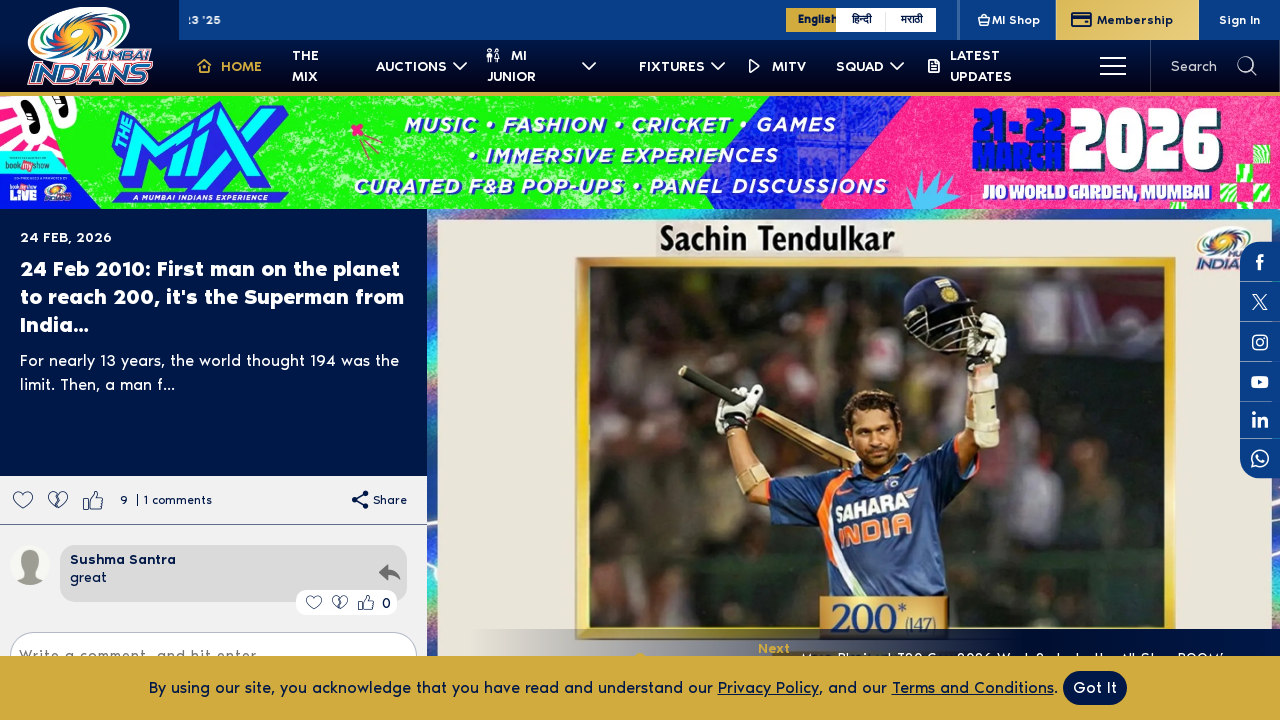

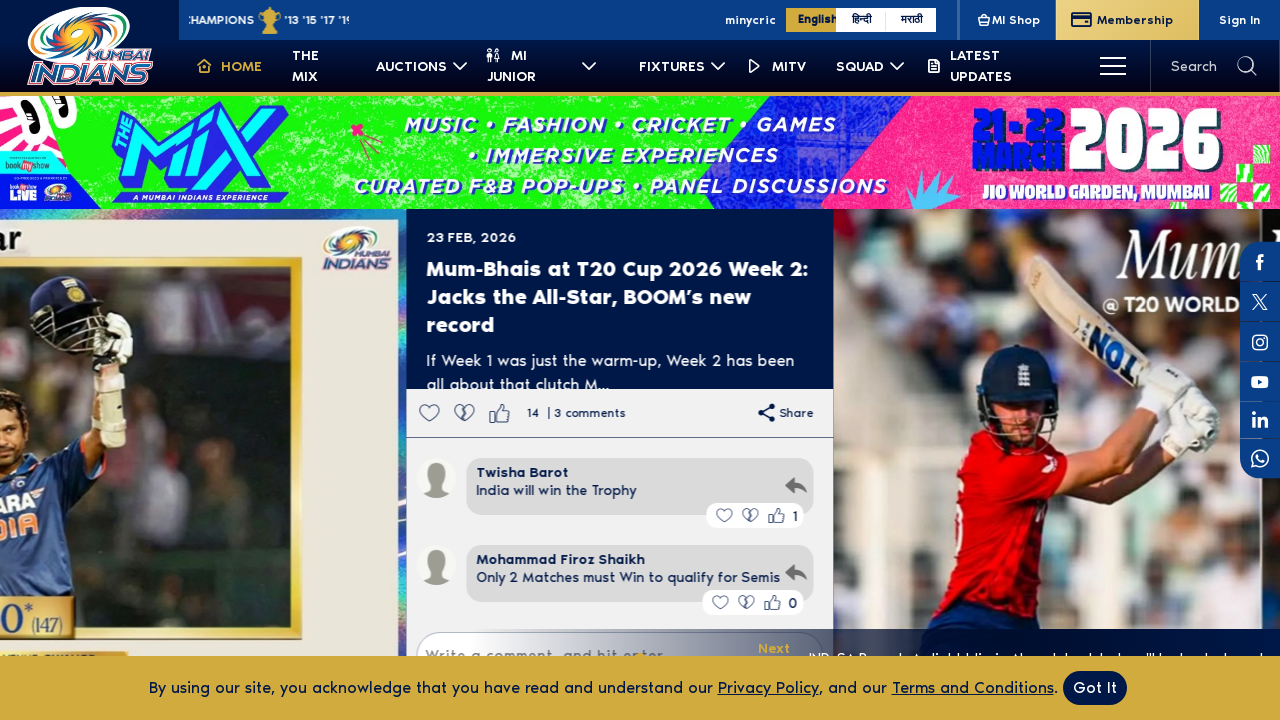